Tests a calculator with excessive wait time (5 seconds) to demonstrate unnecessary waiting

Starting URL: http://juliemr.github.io/protractor-demo/

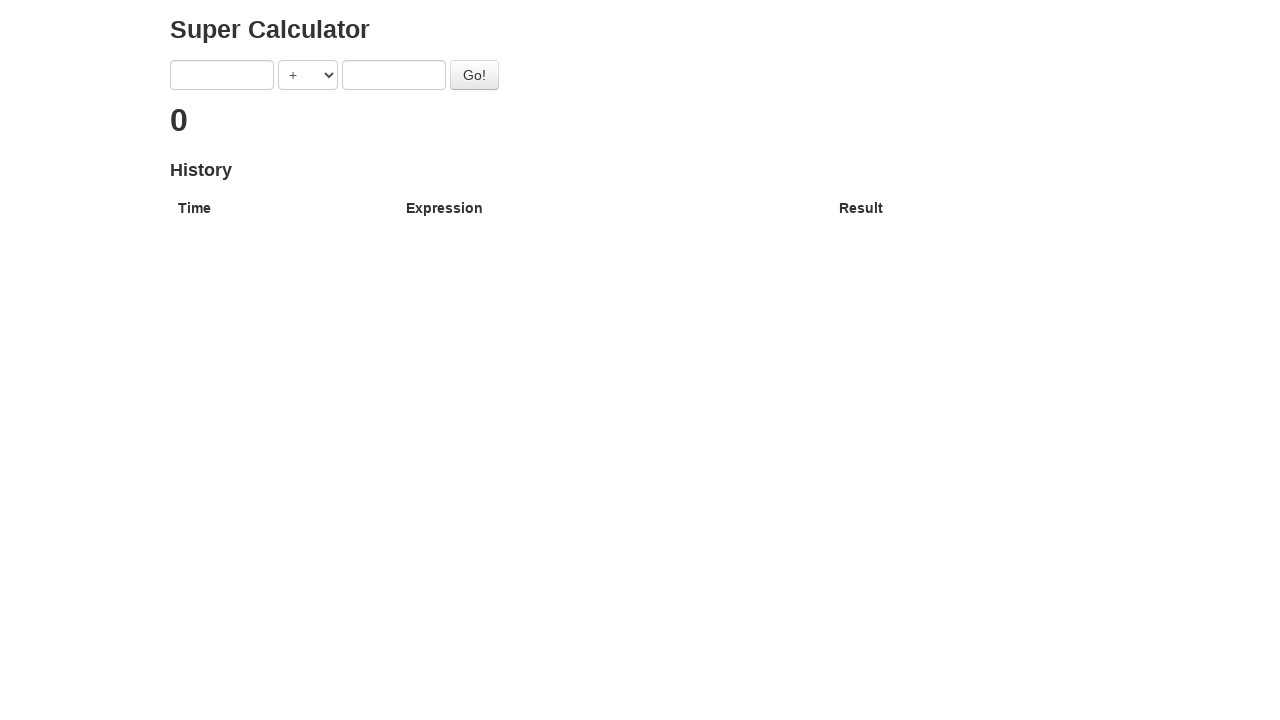

Entered first number '5' in calculator on input[ng-model='first']
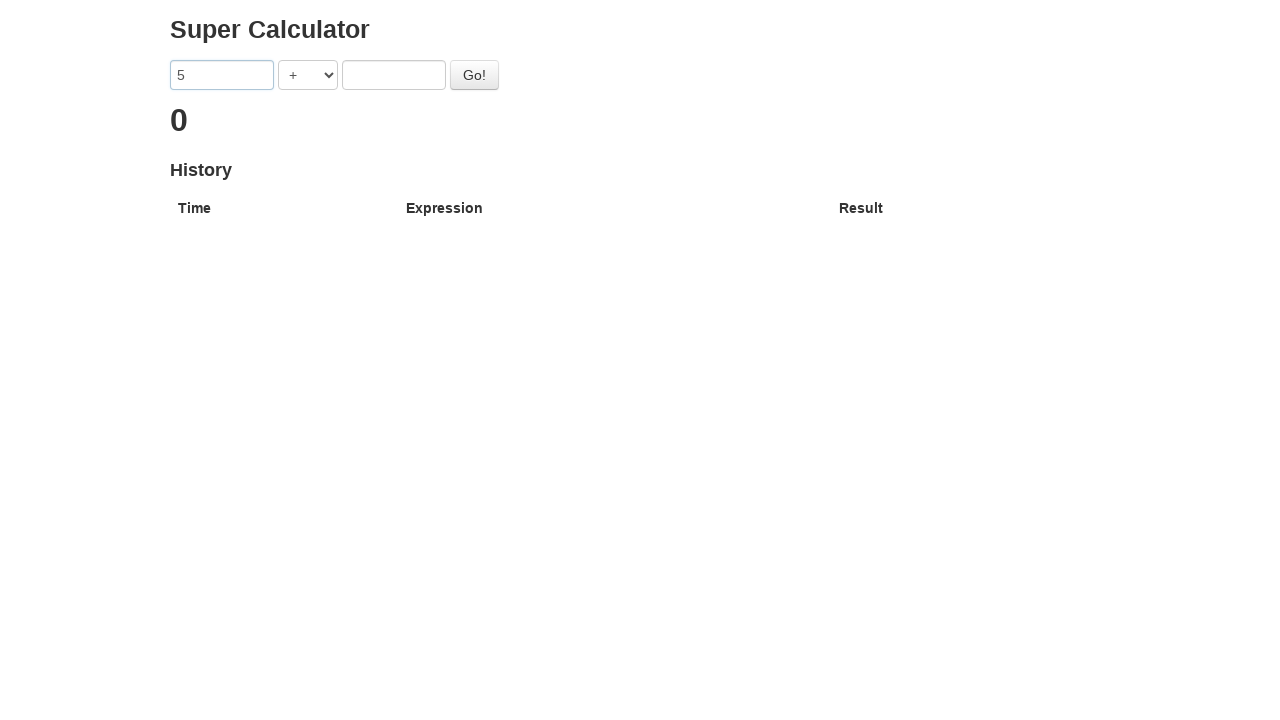

Entered second number '6' in calculator on input[ng-model='second']
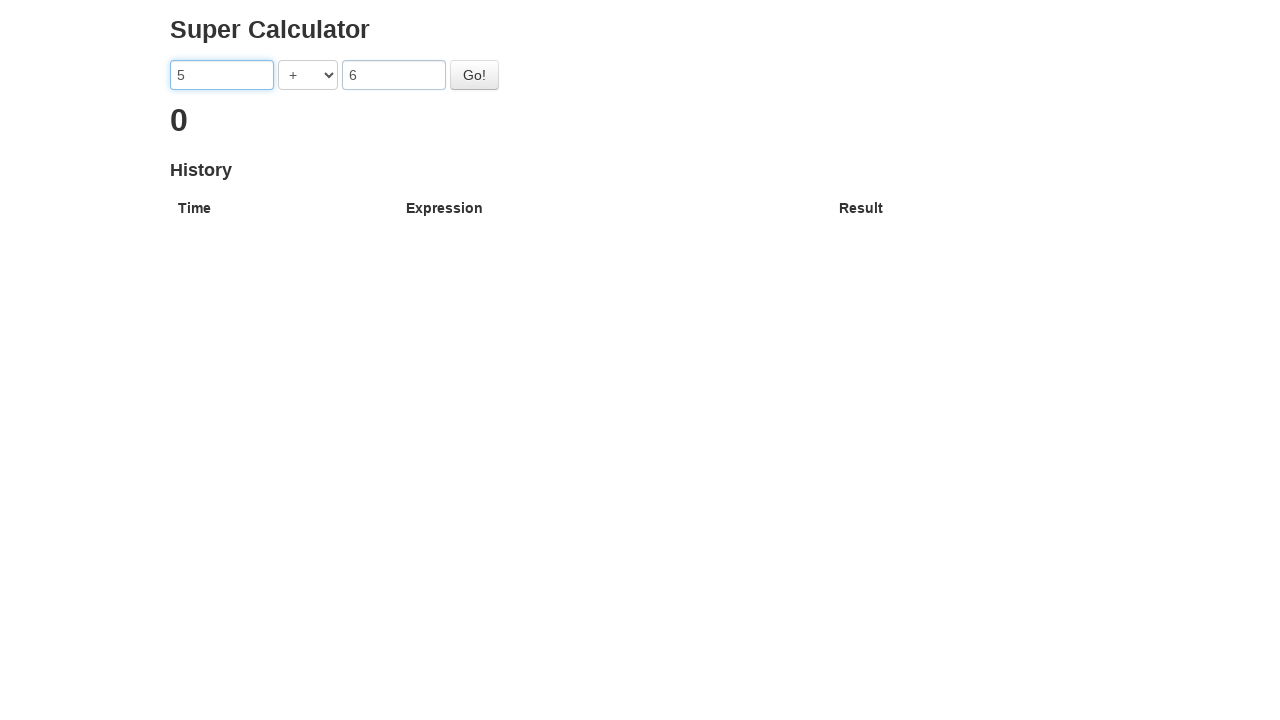

Clicked calculate button at (474, 75) on button#gobutton
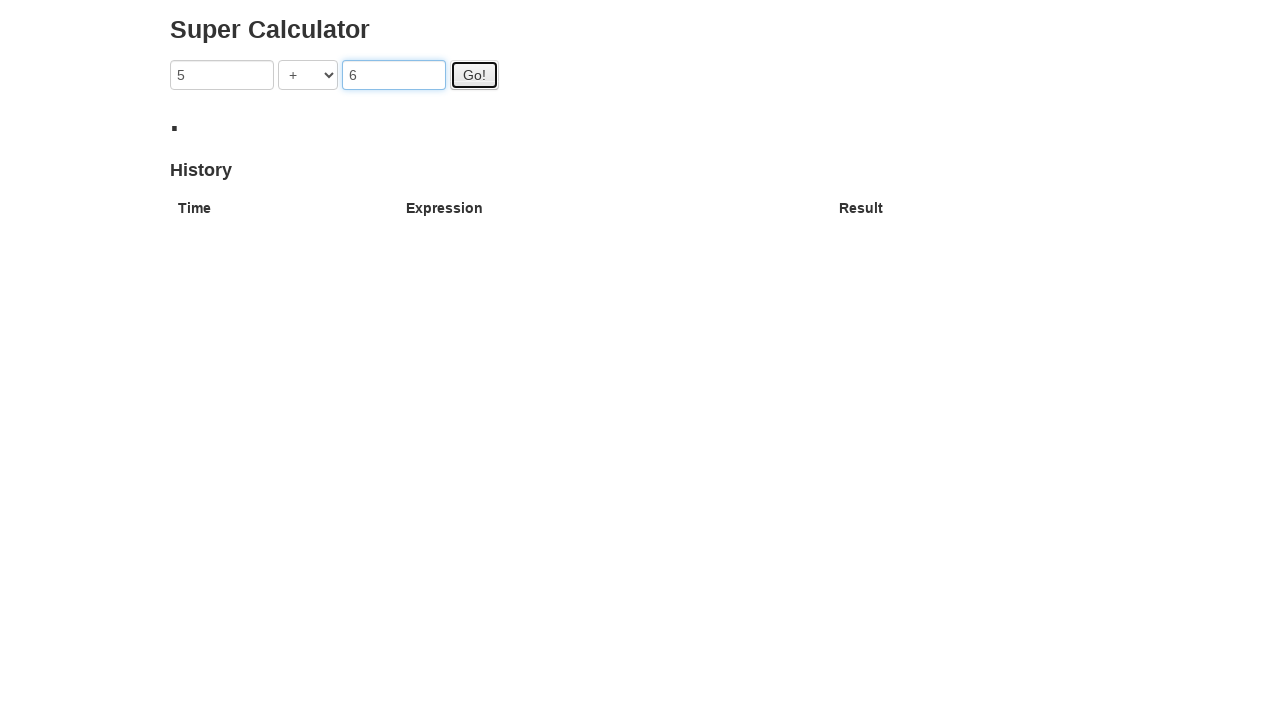

Waited 5 seconds for result (excessive wait time)
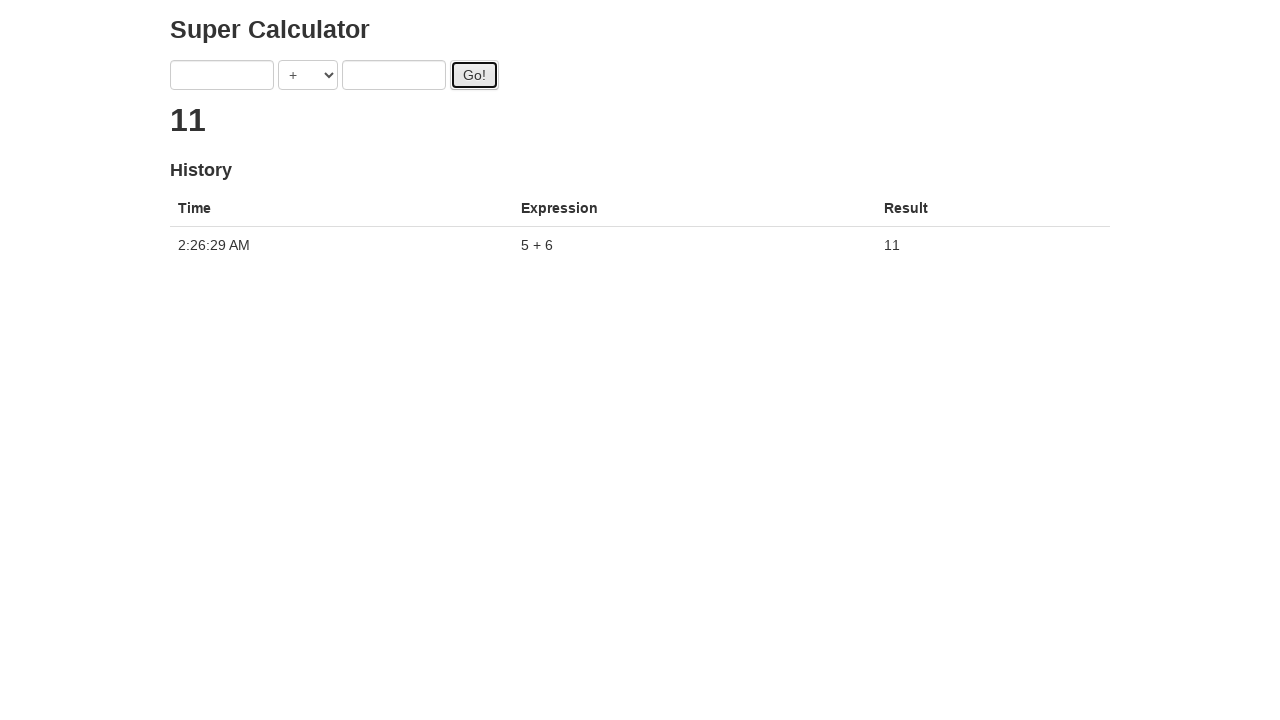

Retrieved result text from calculator
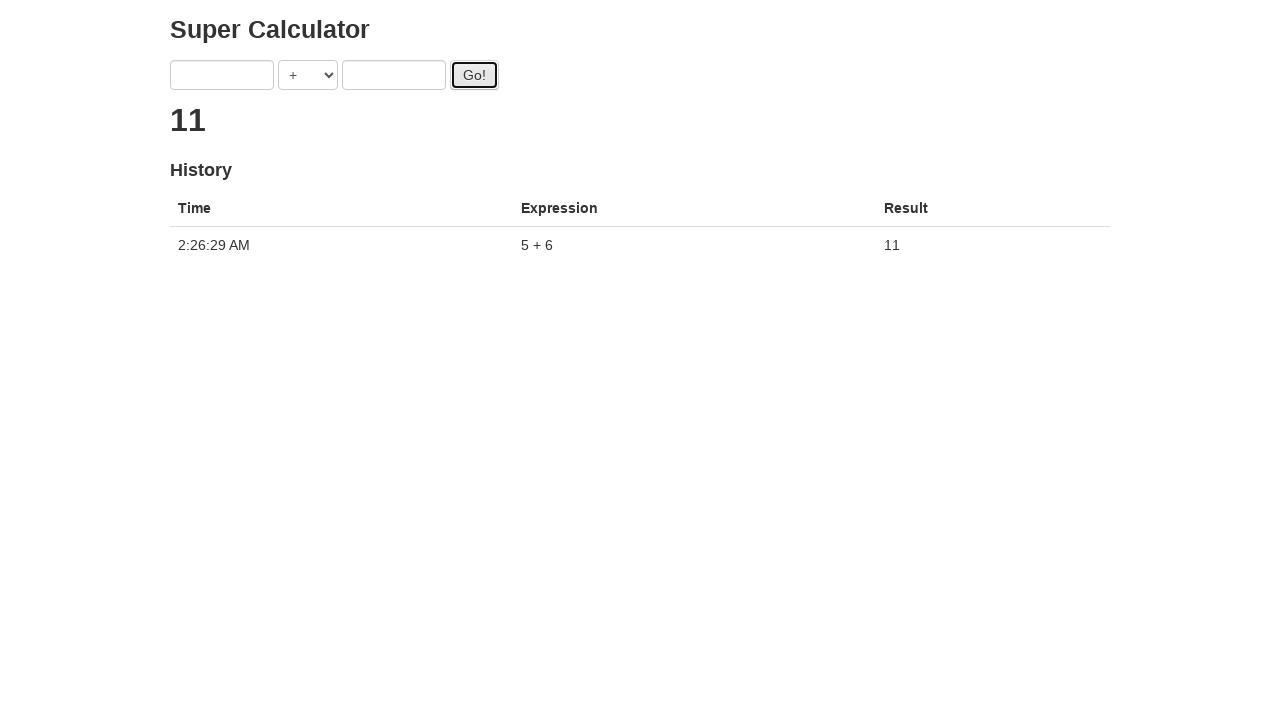

Verified result equals '11'
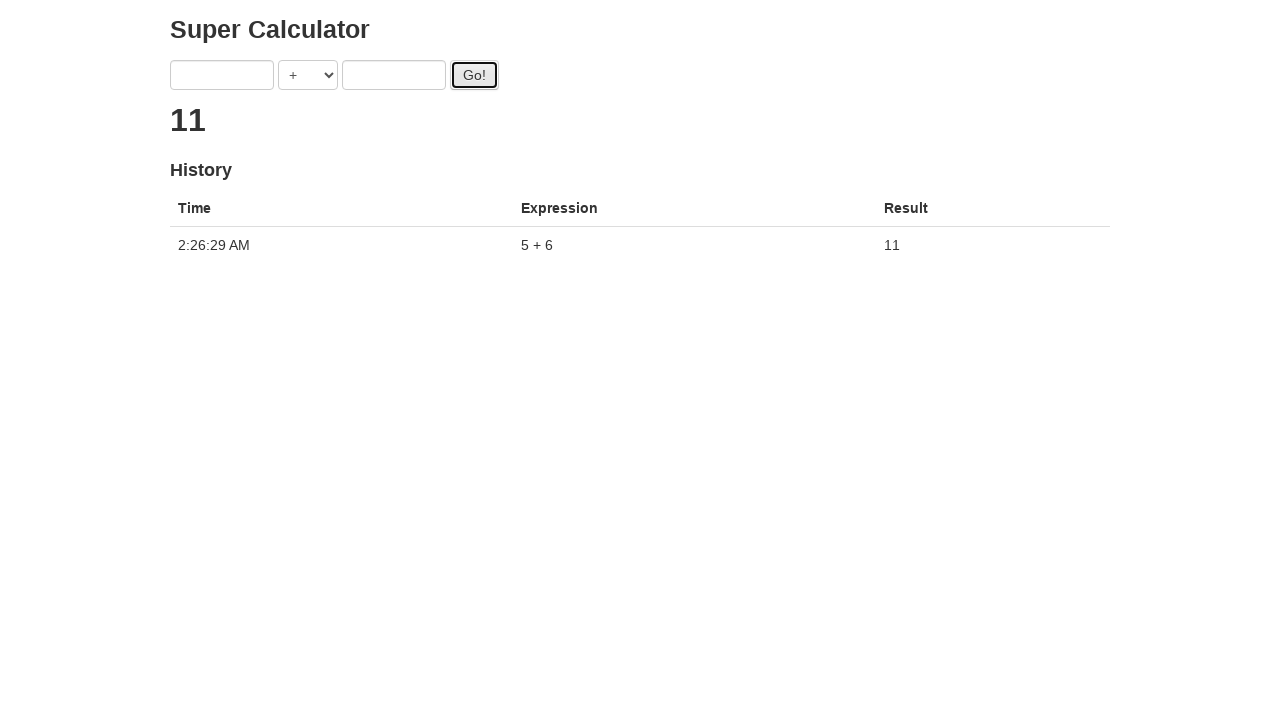

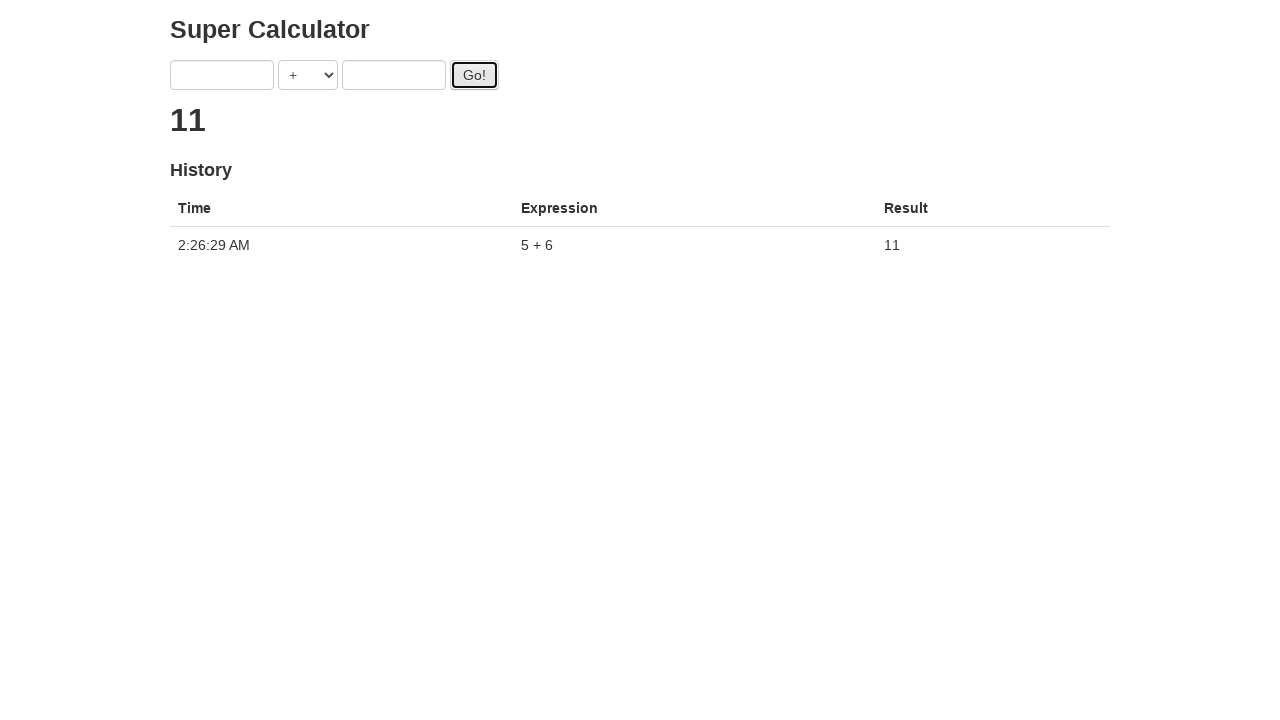